Tests keyboard actions on a form field by using Shift key to type uppercase text in the first name field

Starting URL: https://awesomeqa.com/practice.html

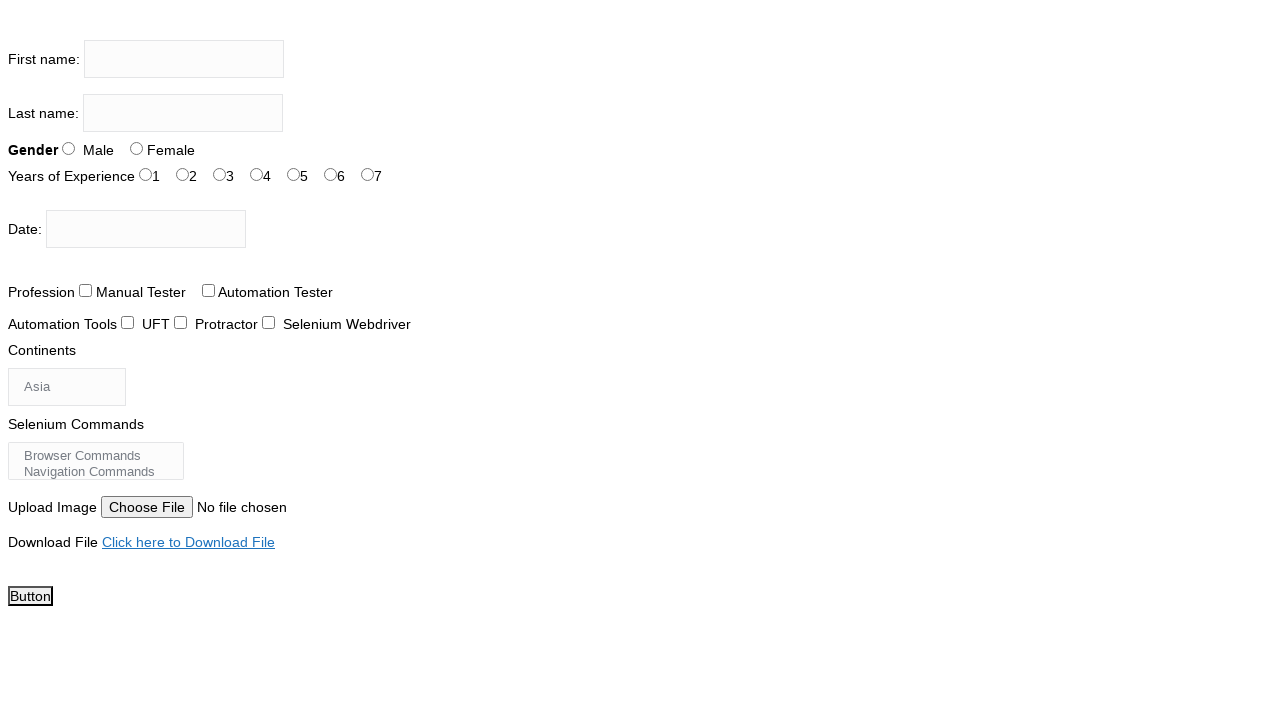

Located the first name input field
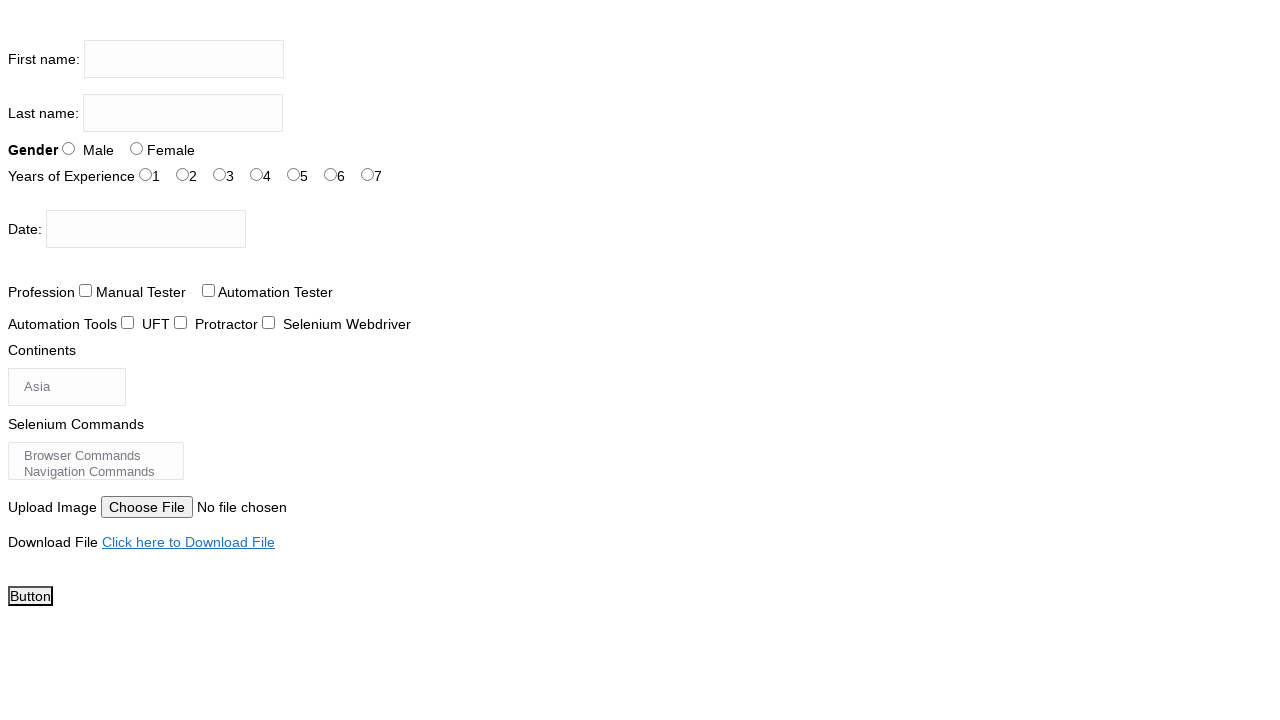

Clicked on the first name field to focus it at (184, 59) on input[name='firstname']
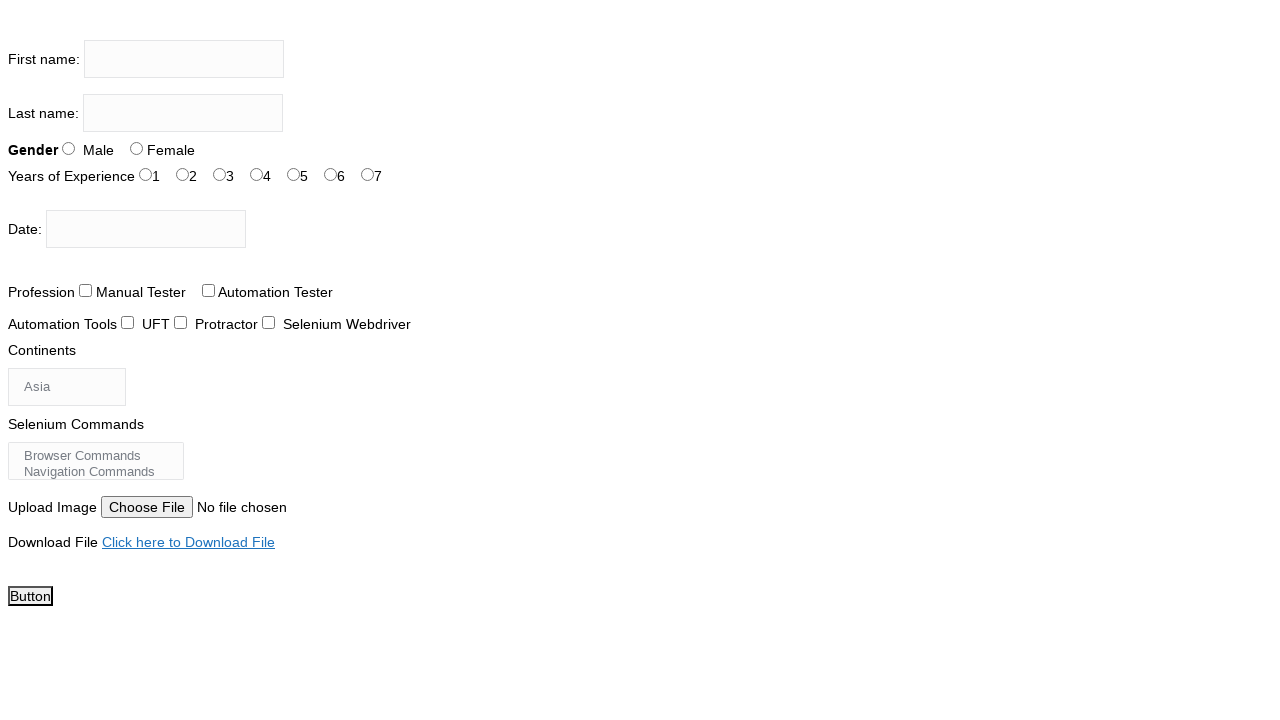

Pressed and held Shift key
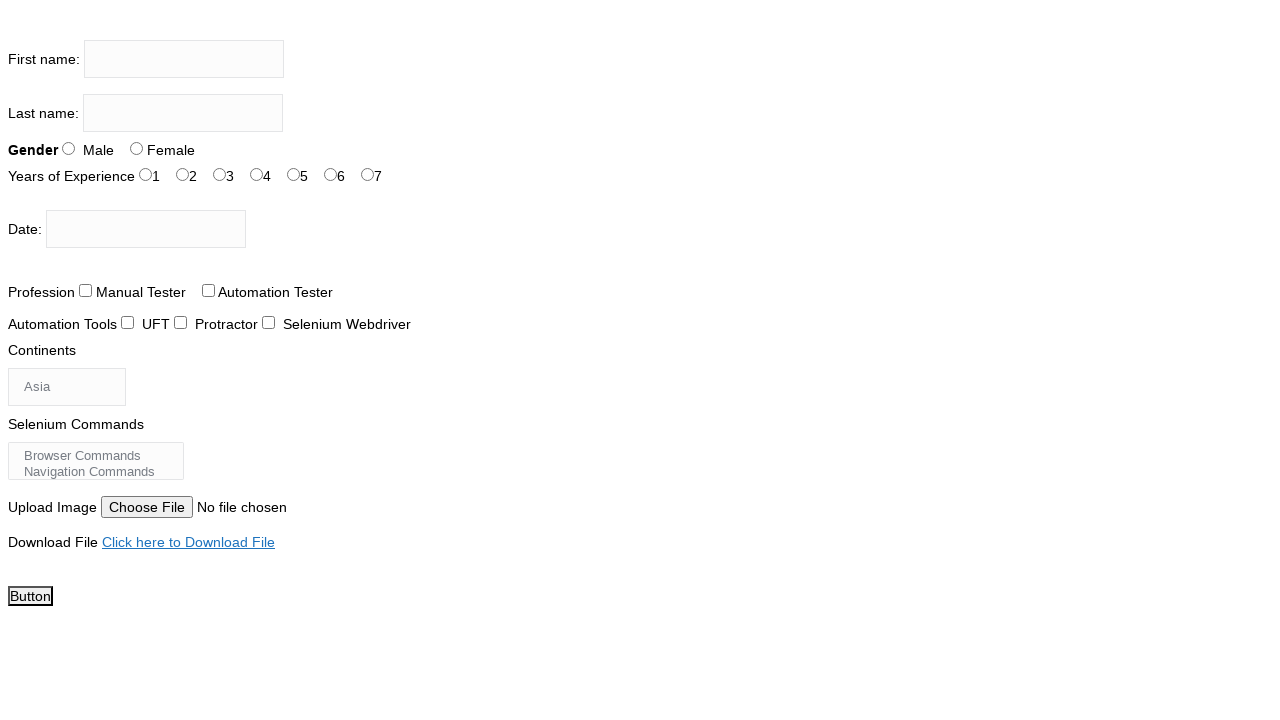

Typed 'thetesting' with Shift key held down for uppercase text on input[name='firstname']
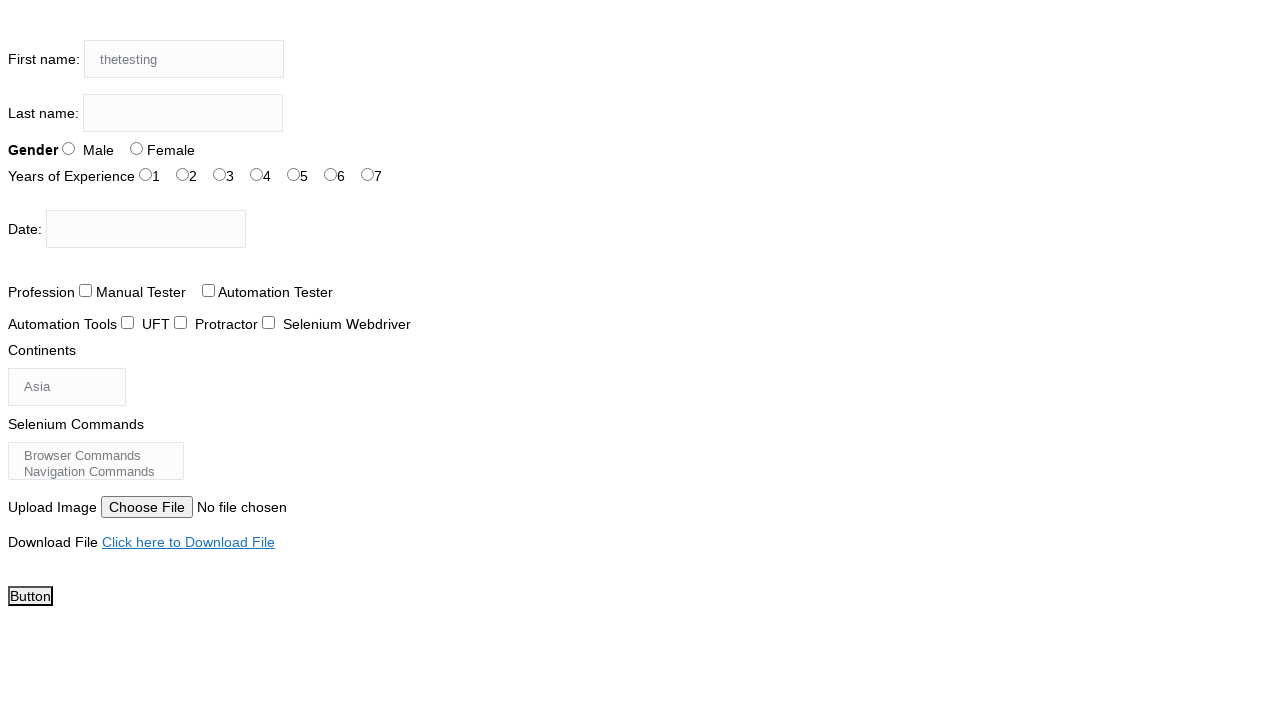

Released the Shift key
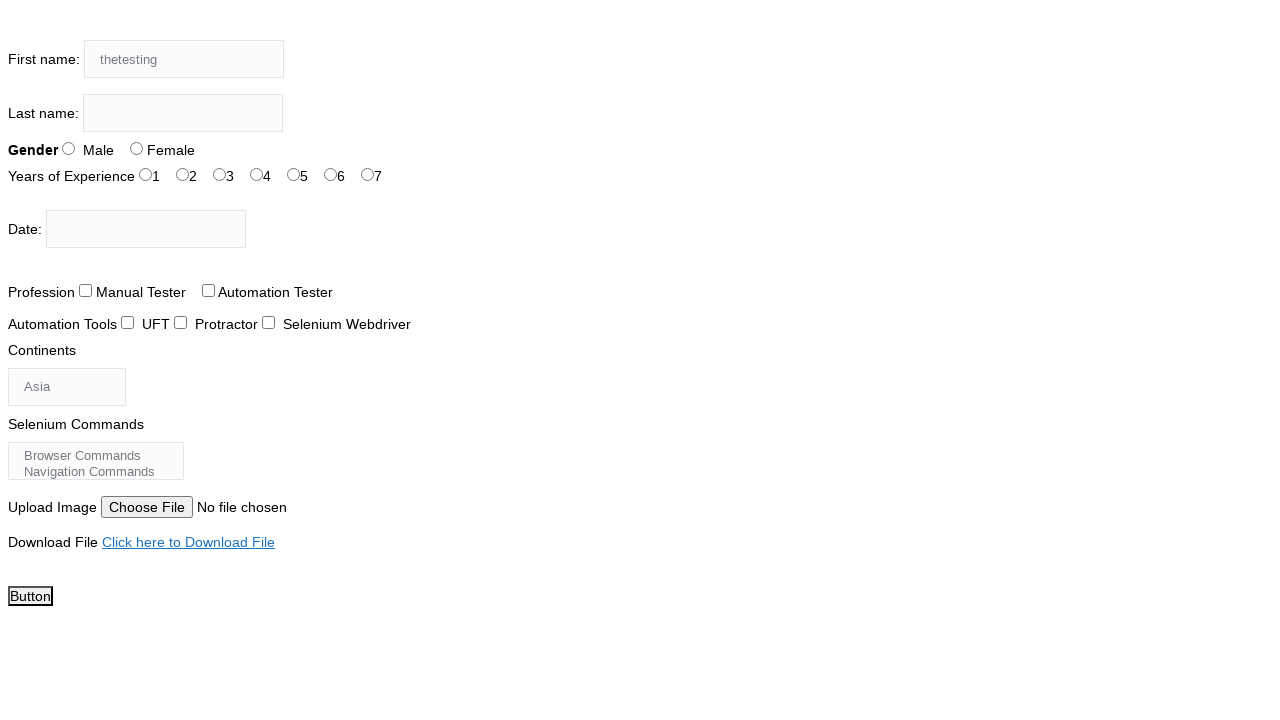

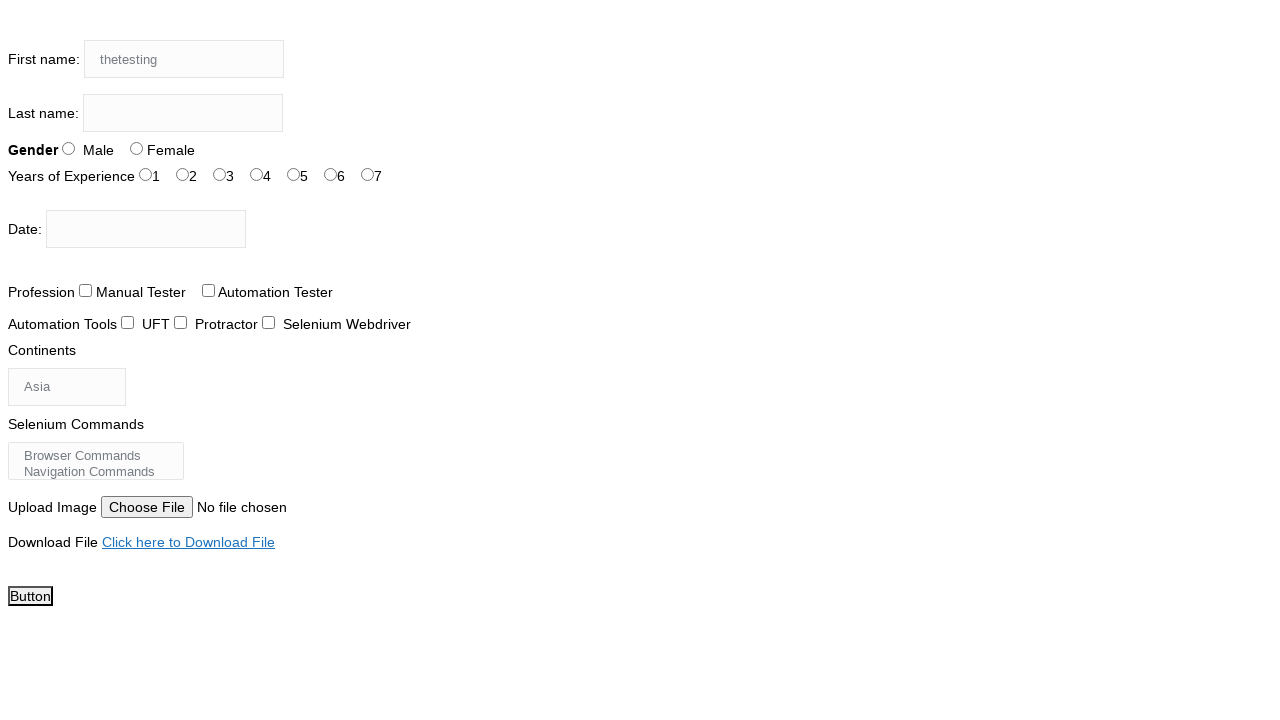